Verifies that the main navigation icons (Home, Contact, About Us, Cart, Login, Sign up) are visible on the homepage

Starting URL: https://www.demoblaze.com/index.html

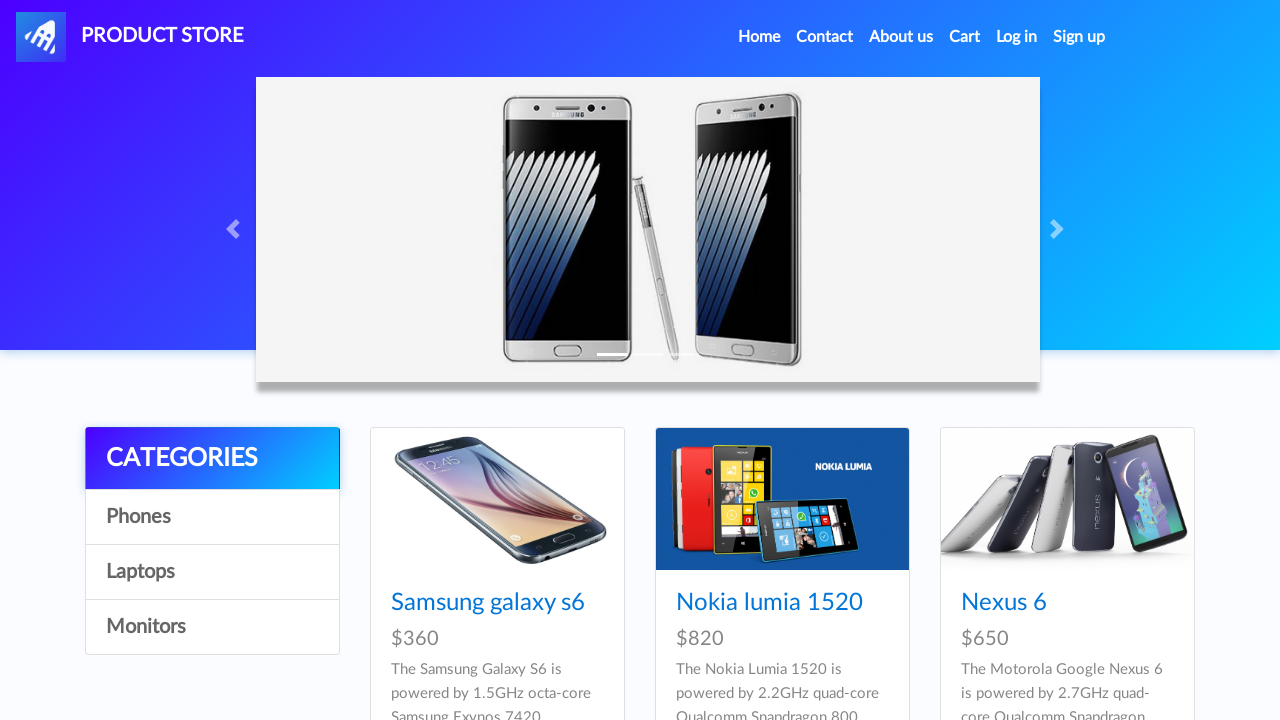

Home navigation icon is visible
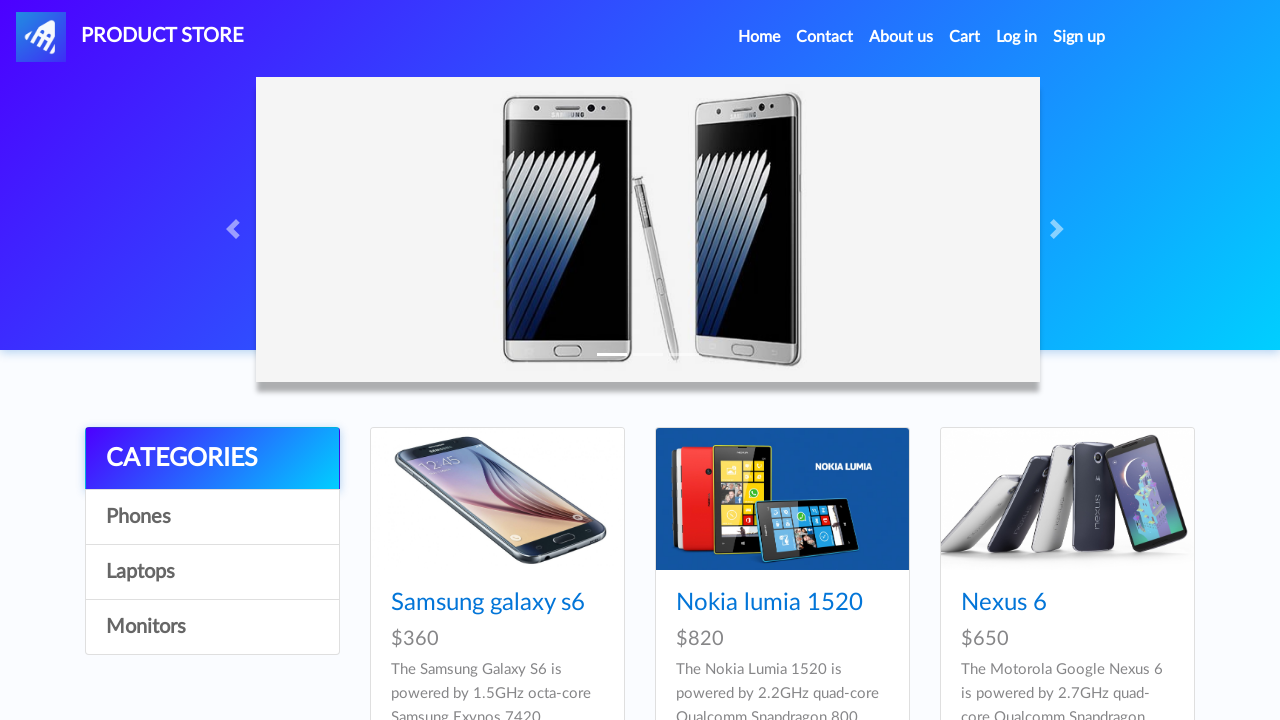

Contact navigation icon is visible
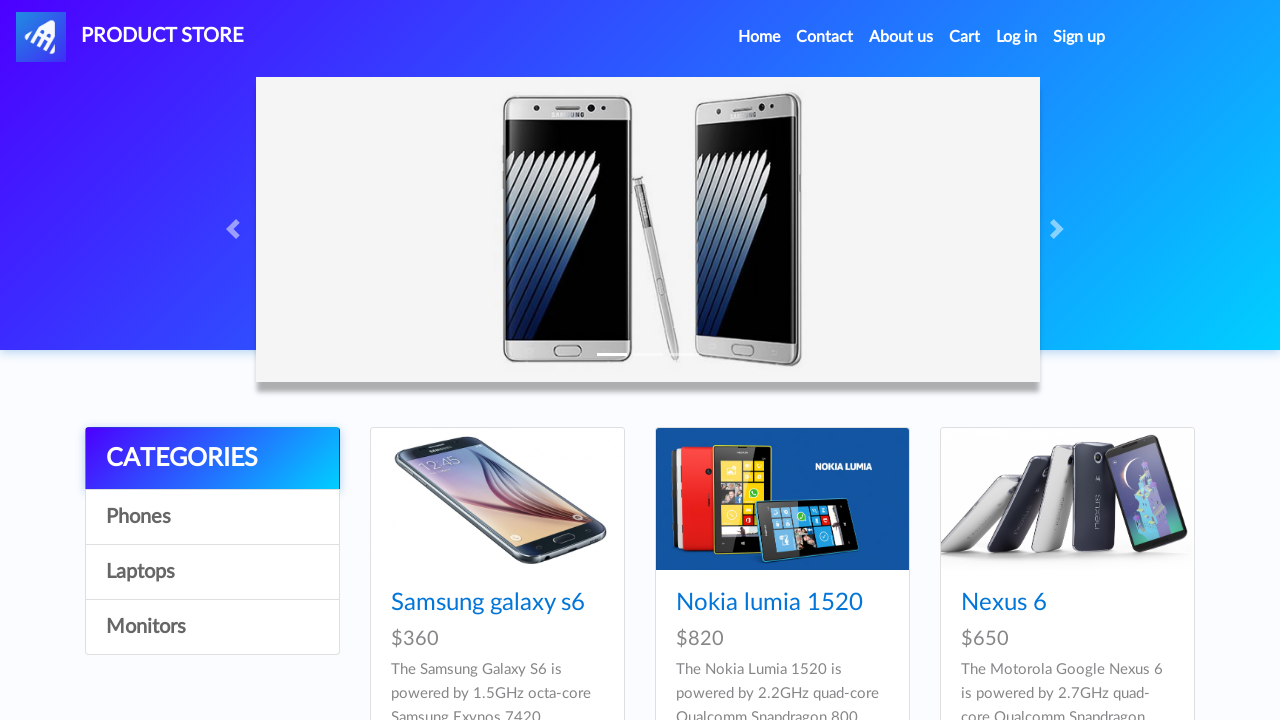

About us navigation icon is visible
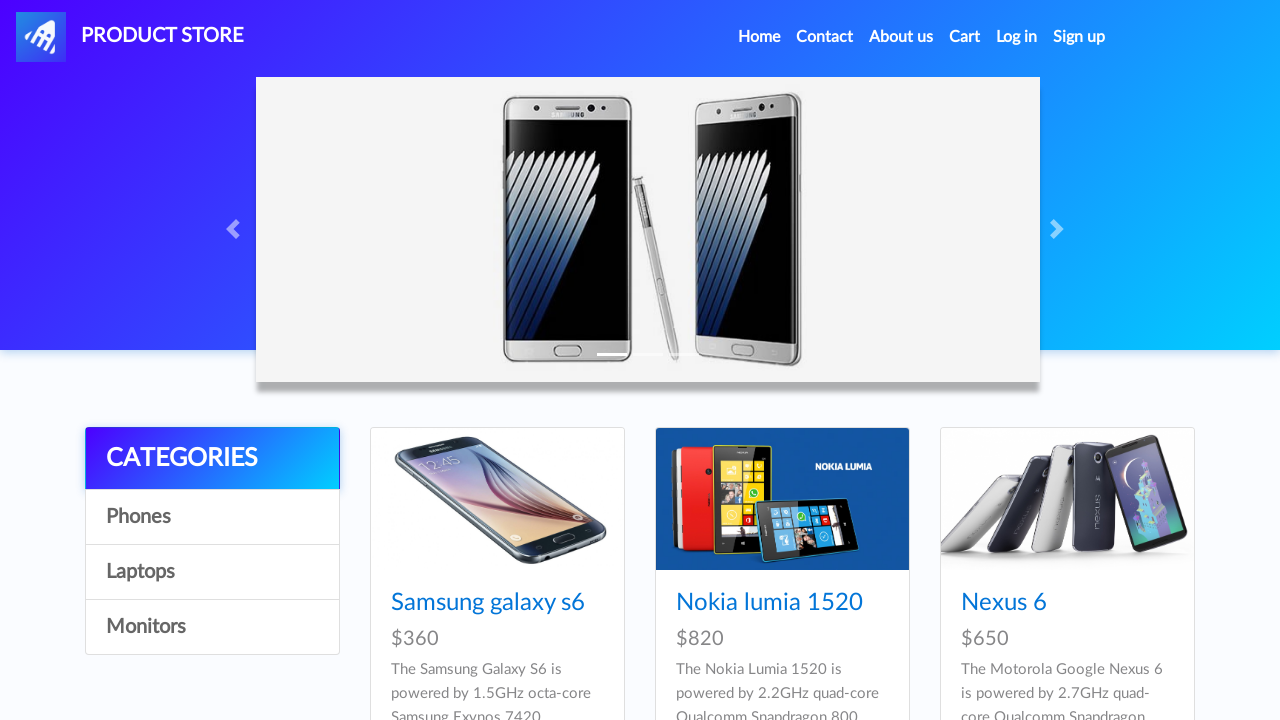

Cart navigation icon is visible
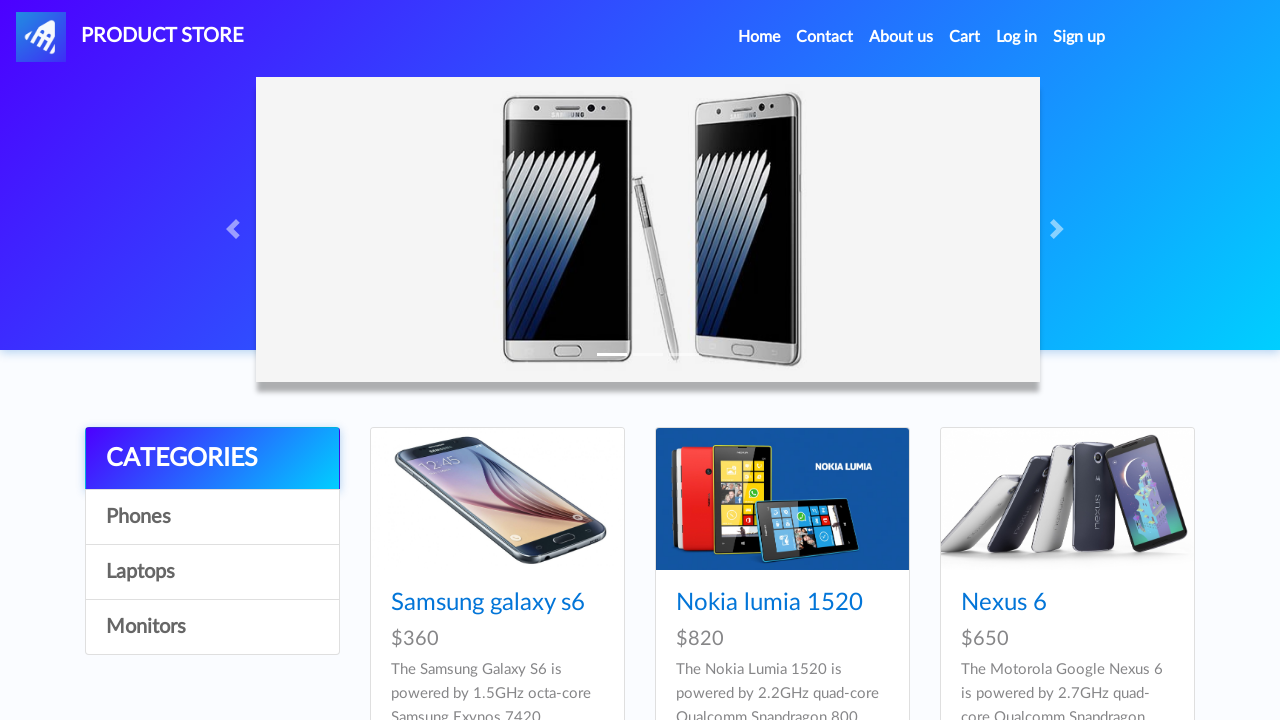

Log in navigation icon is visible
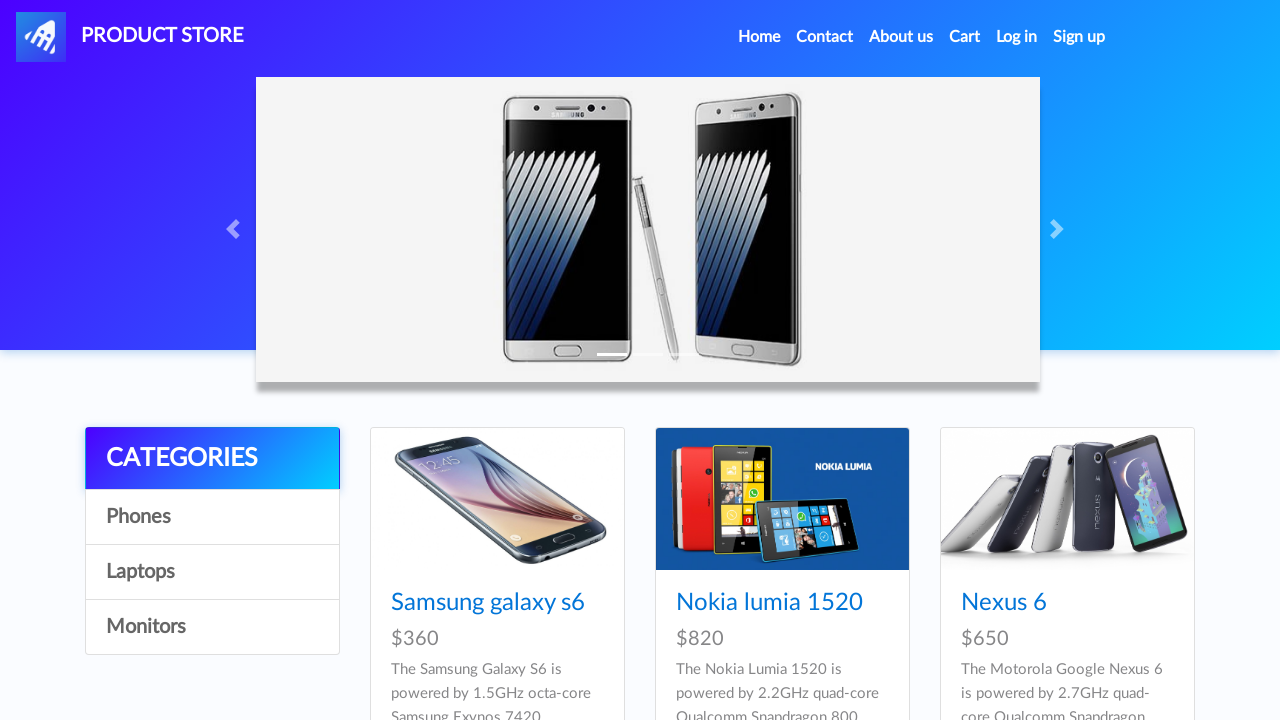

Sign up navigation icon is visible
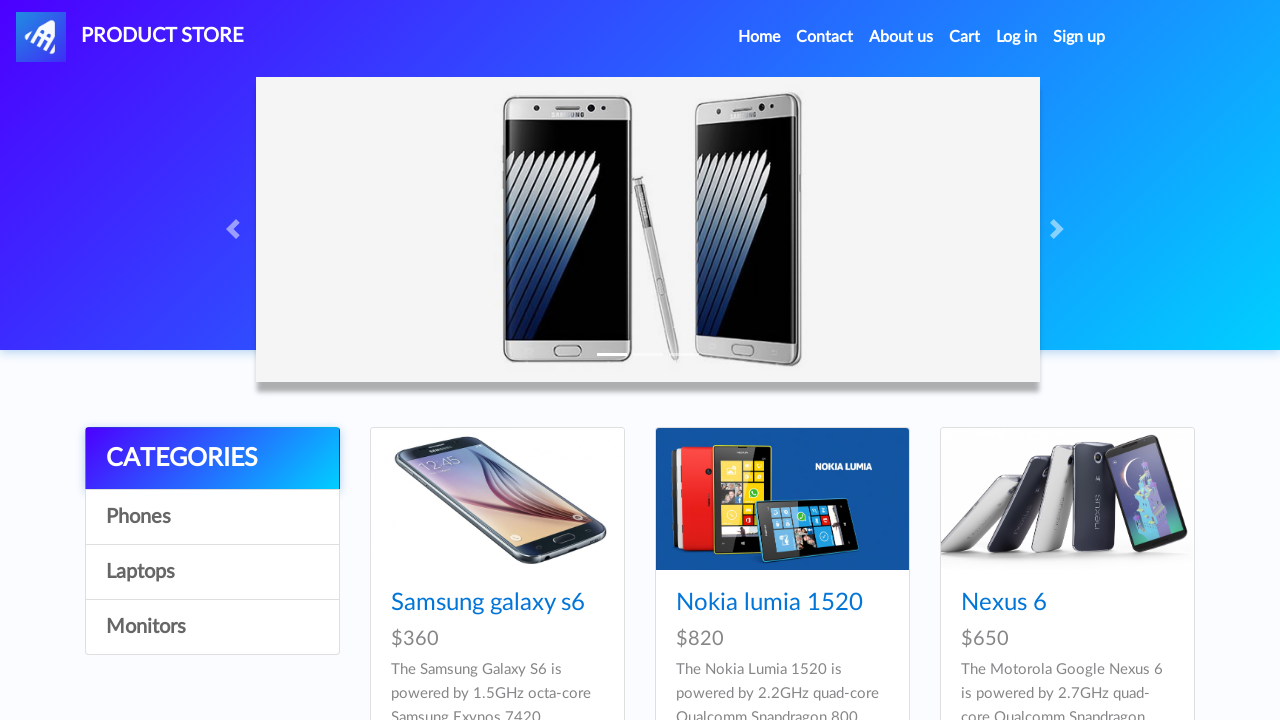

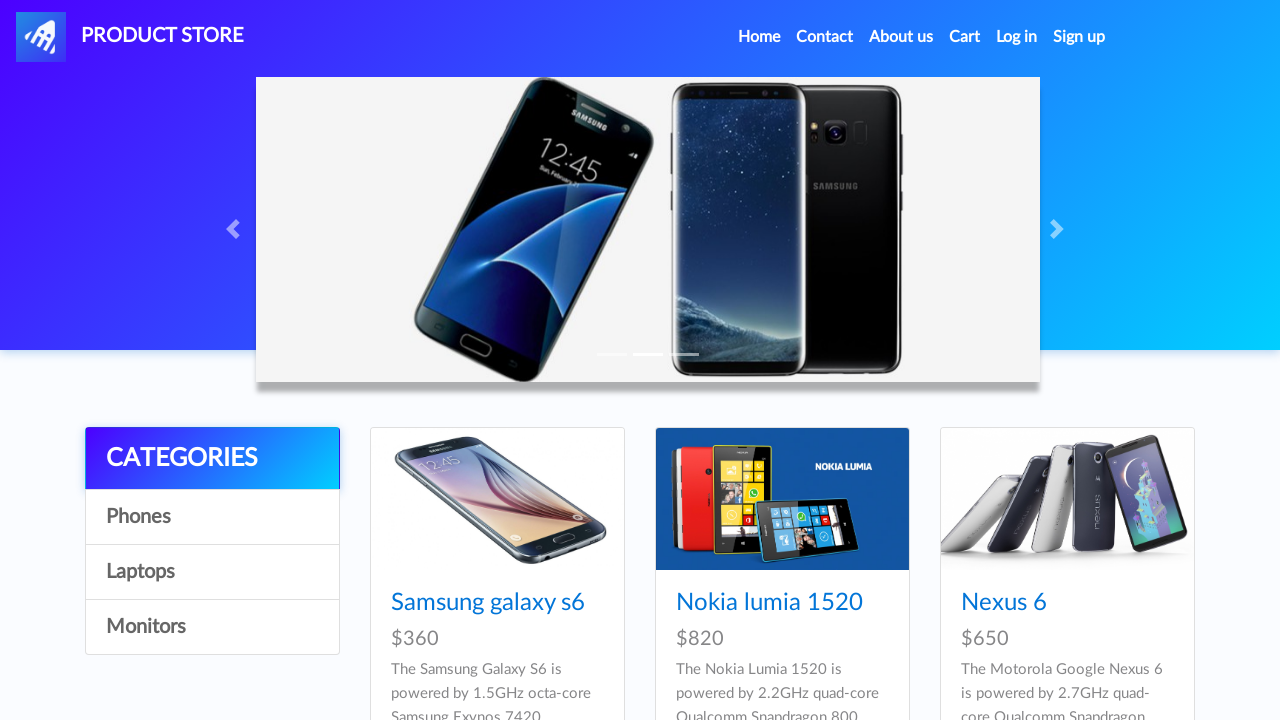